Navigates to a Twitch channel page and locates the like button element

Starting URL: https://www.twitch.tv/flamingo_lindo

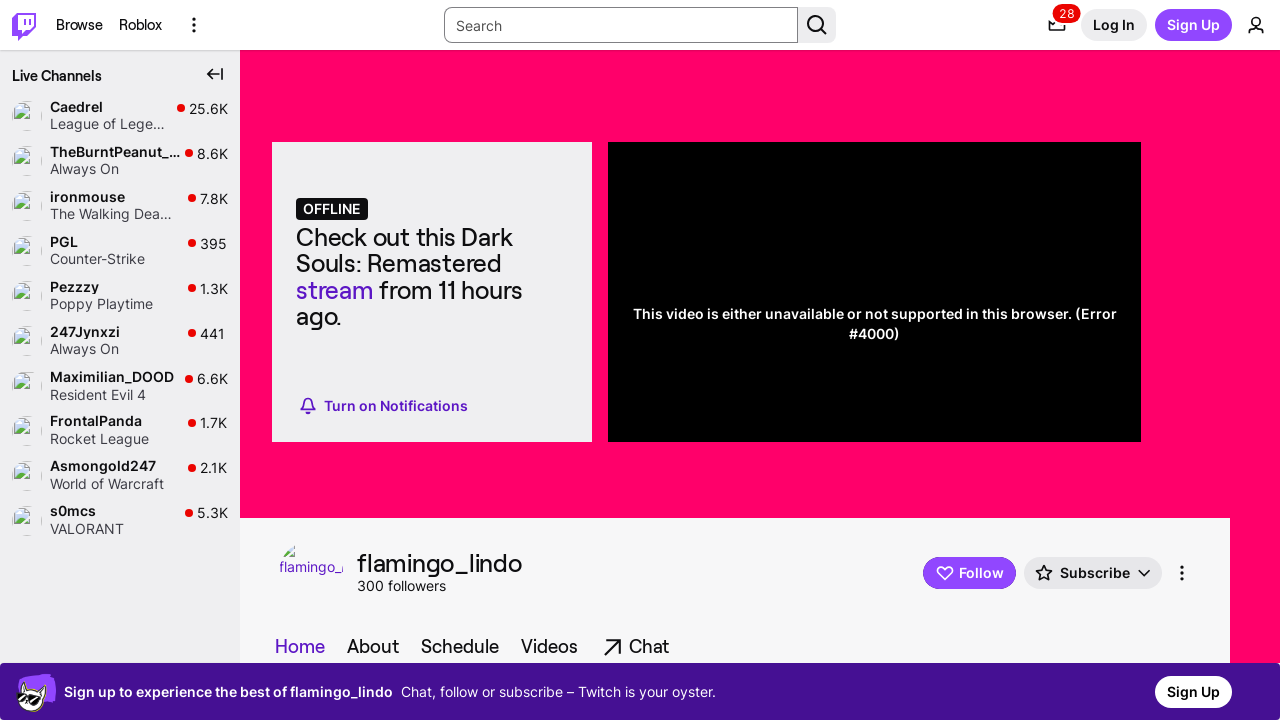

Waited 5 seconds for page to load
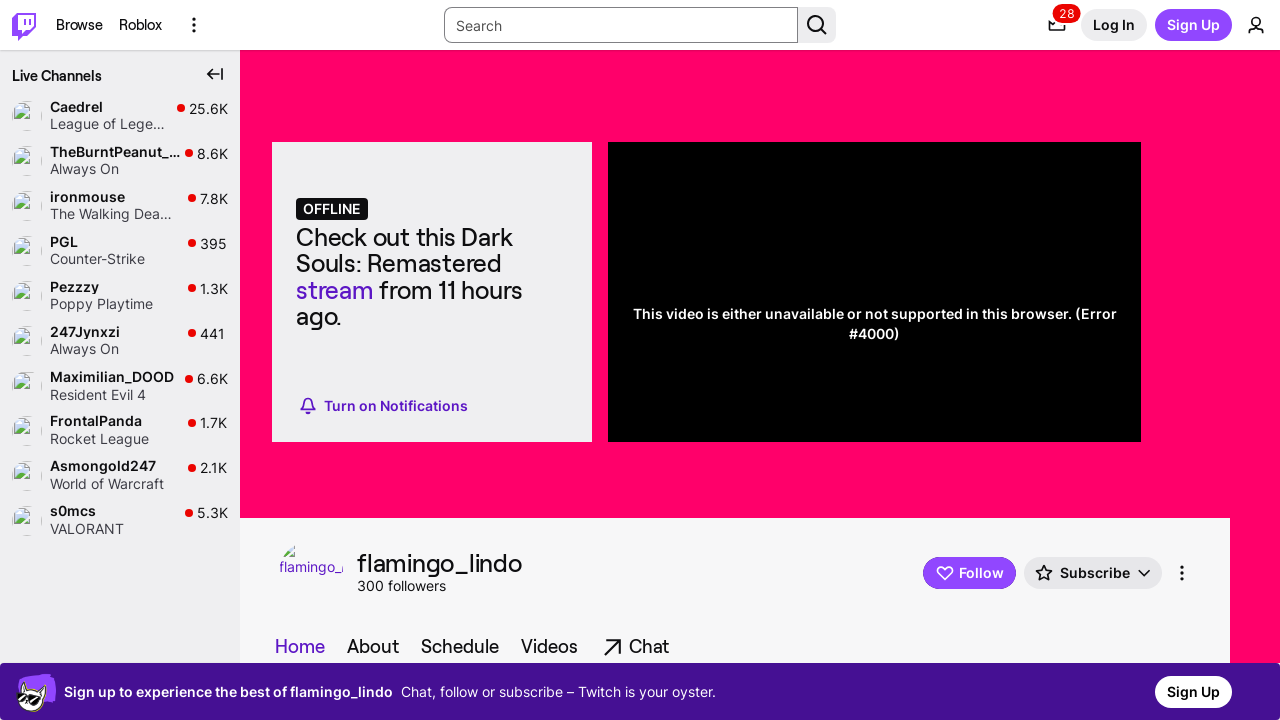

Located like button element using XPath
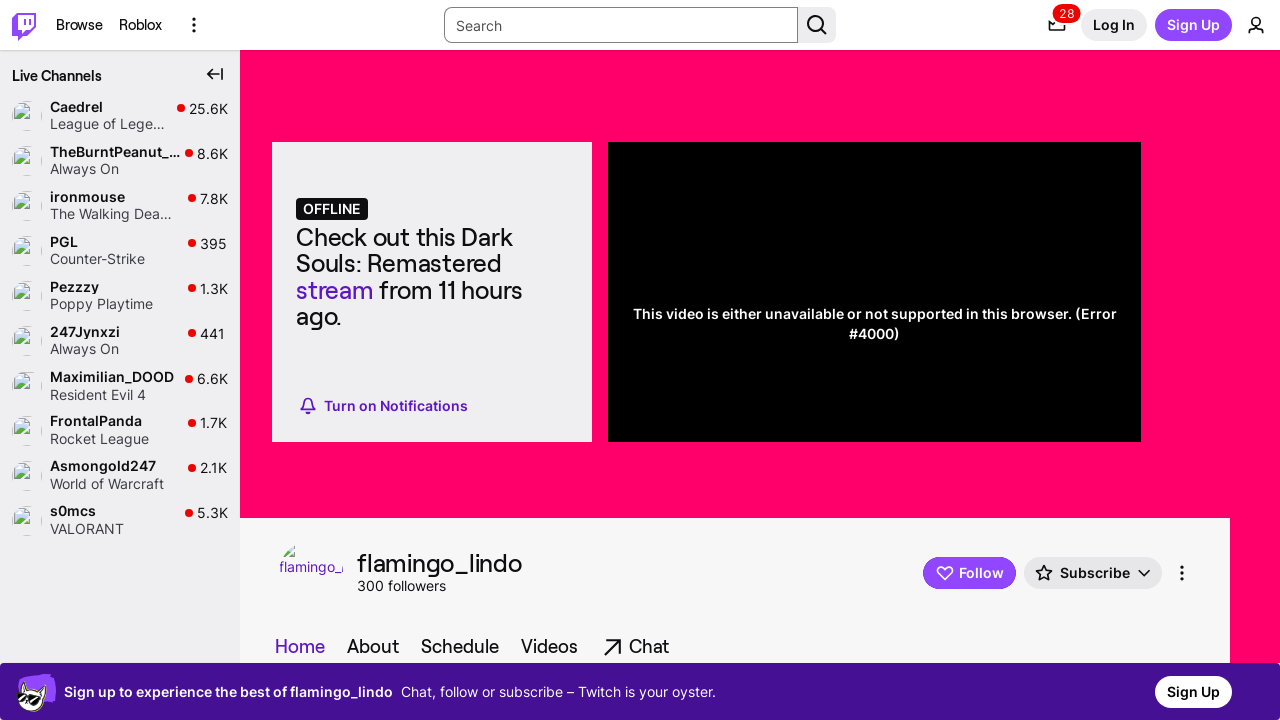

Verified like button element exists and is visible
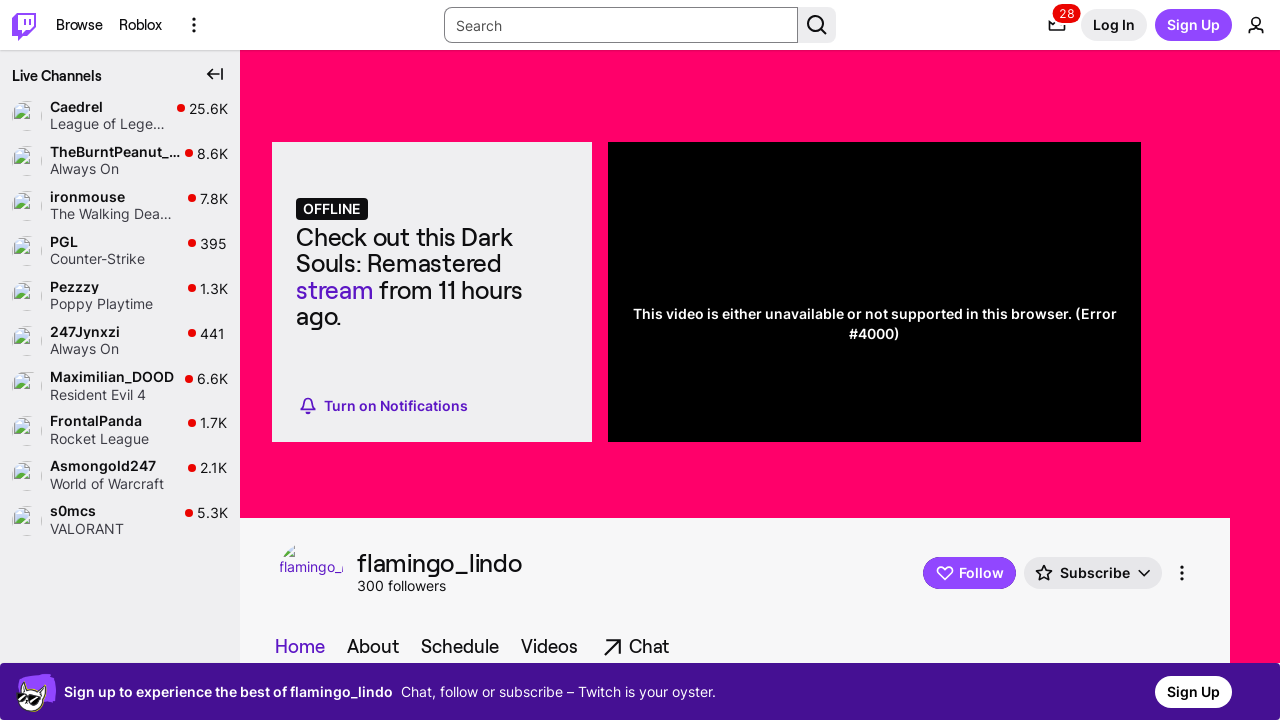

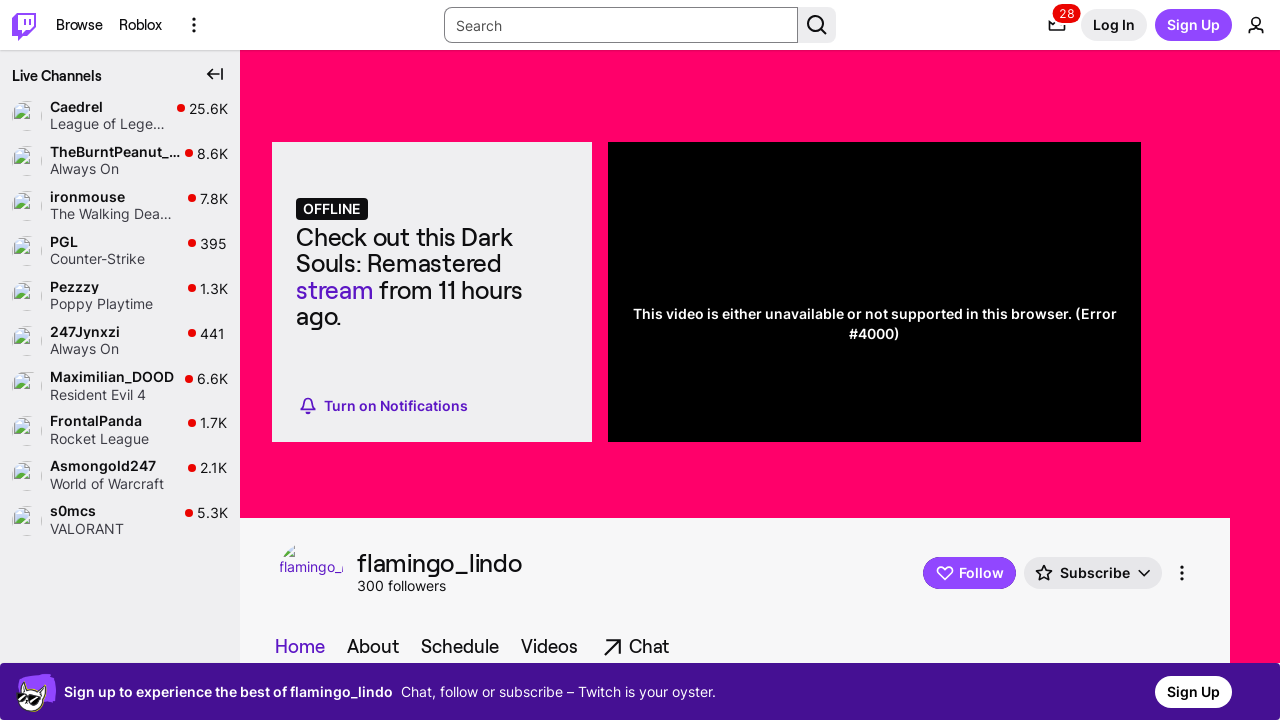